Tests add/remove elements functionality by clicking the add button twice to create two delete buttons, then clicking one delete button to remove it

Starting URL: http://the-internet.herokuapp.com/add_remove_elements/

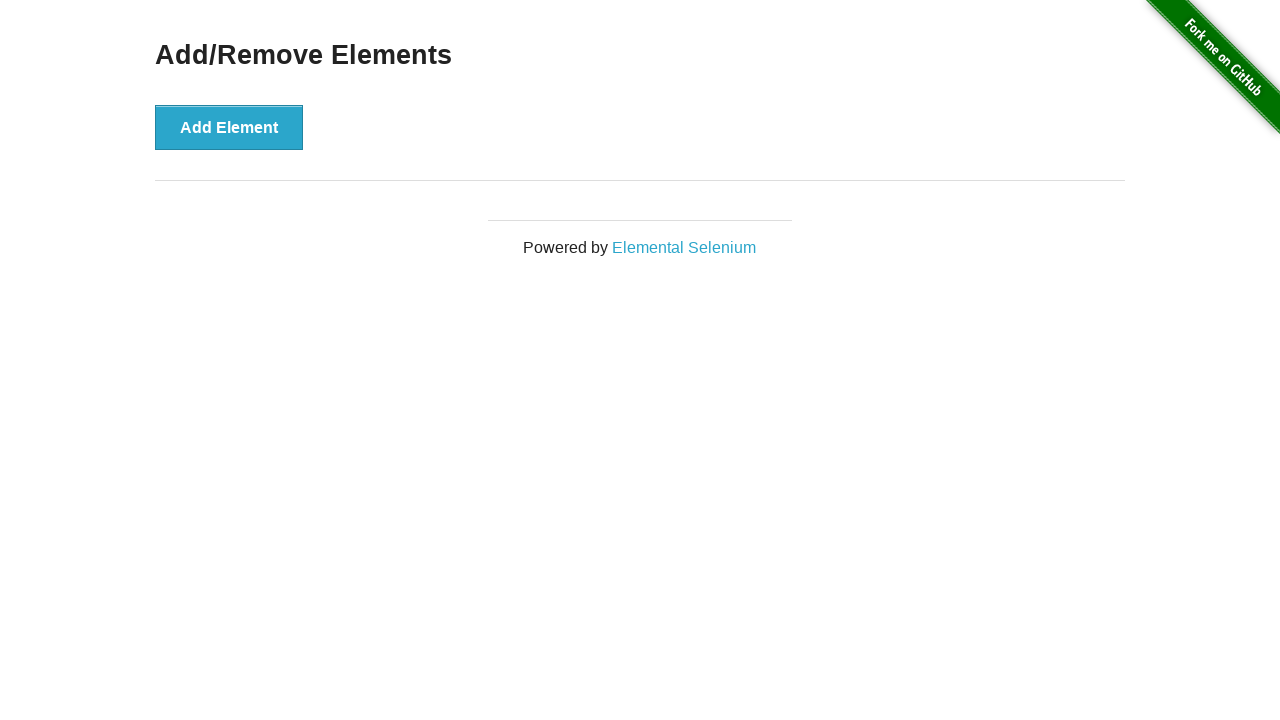

Clicked add button first time to create first delete button at (229, 127) on xpath=//*[@id='content']/div/button
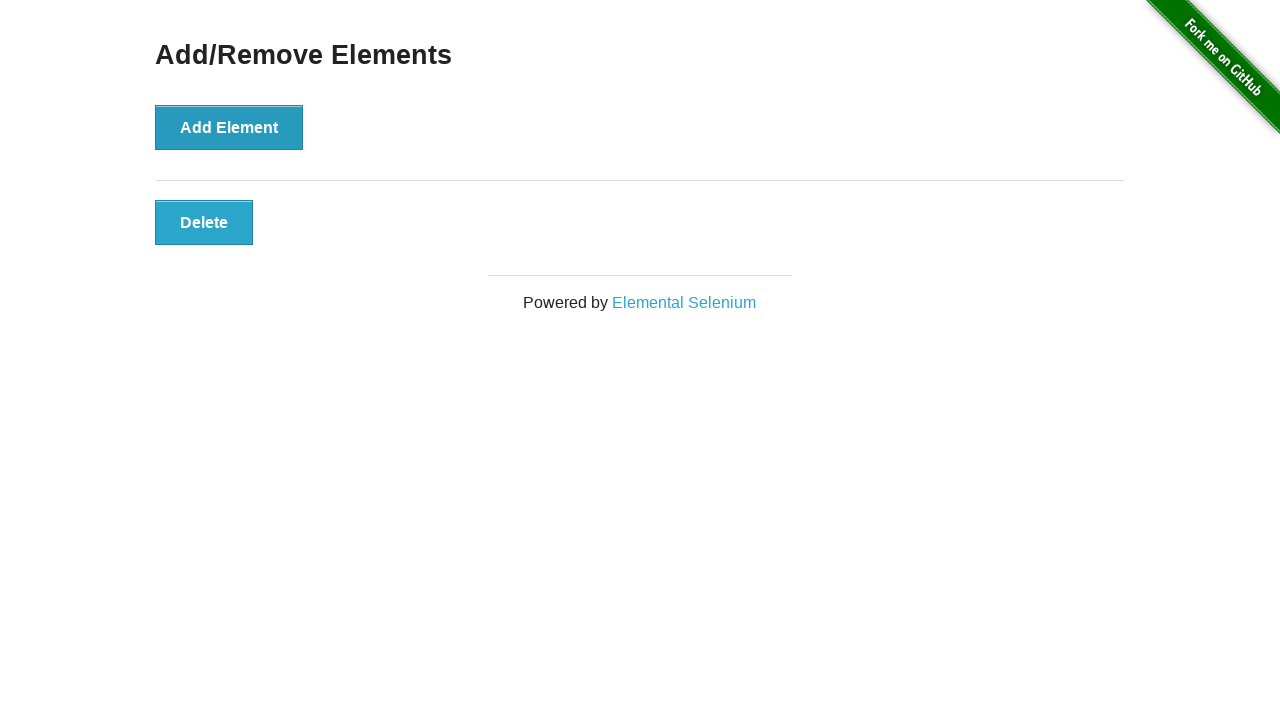

Clicked add button second time to create second delete button at (229, 127) on xpath=//*[@id='content']/div/button
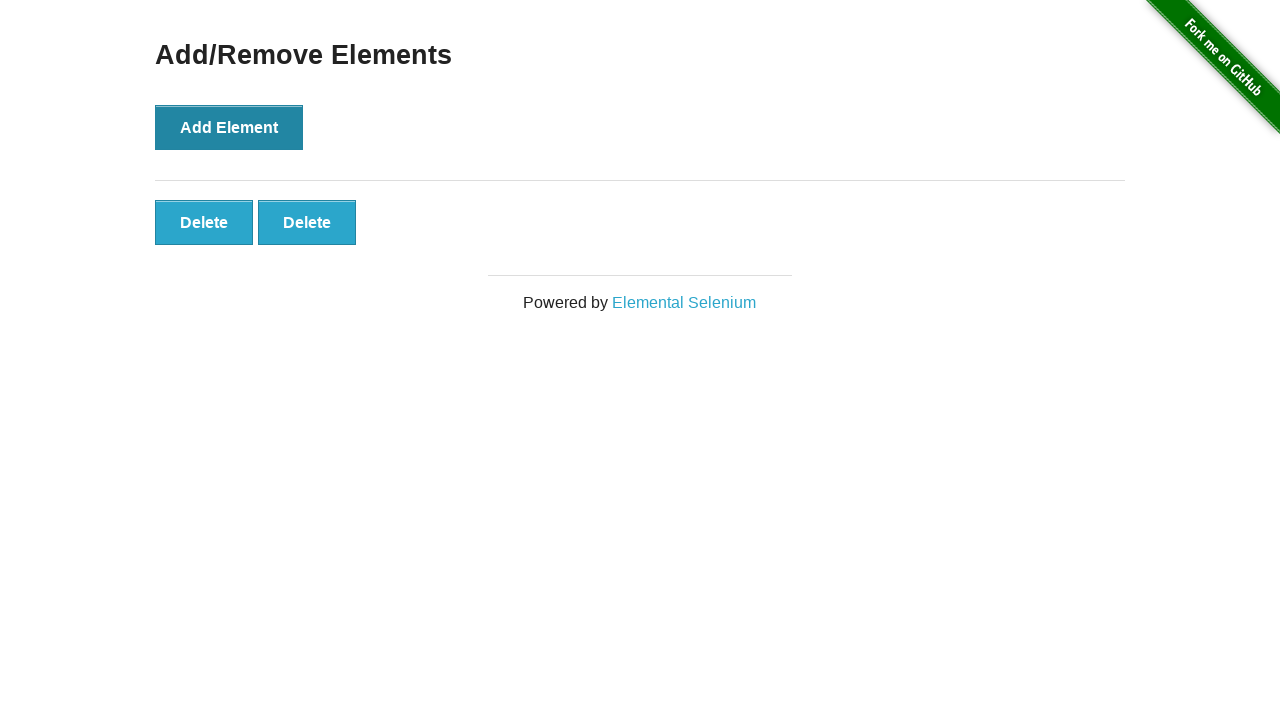

First delete button appeared and is ready
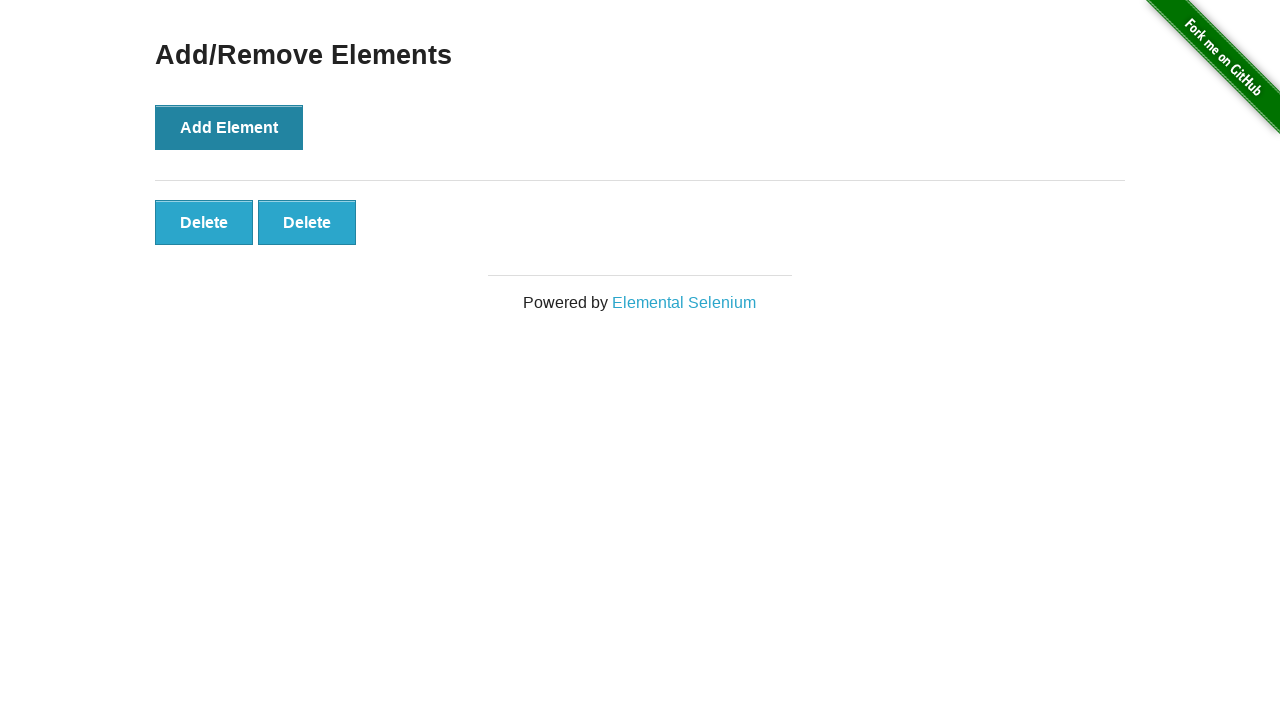

Second delete button appeared and is ready
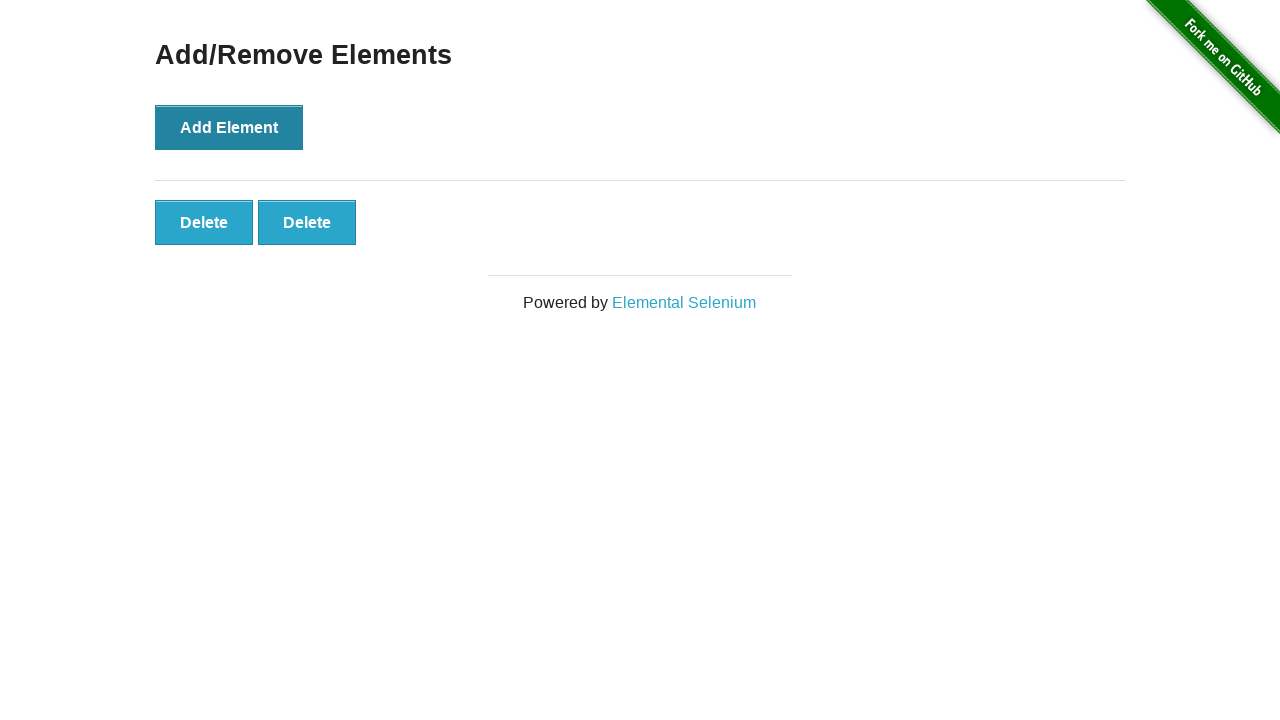

Clicked second delete button to remove it at (307, 222) on xpath=//*[@id='elements']/button[2]
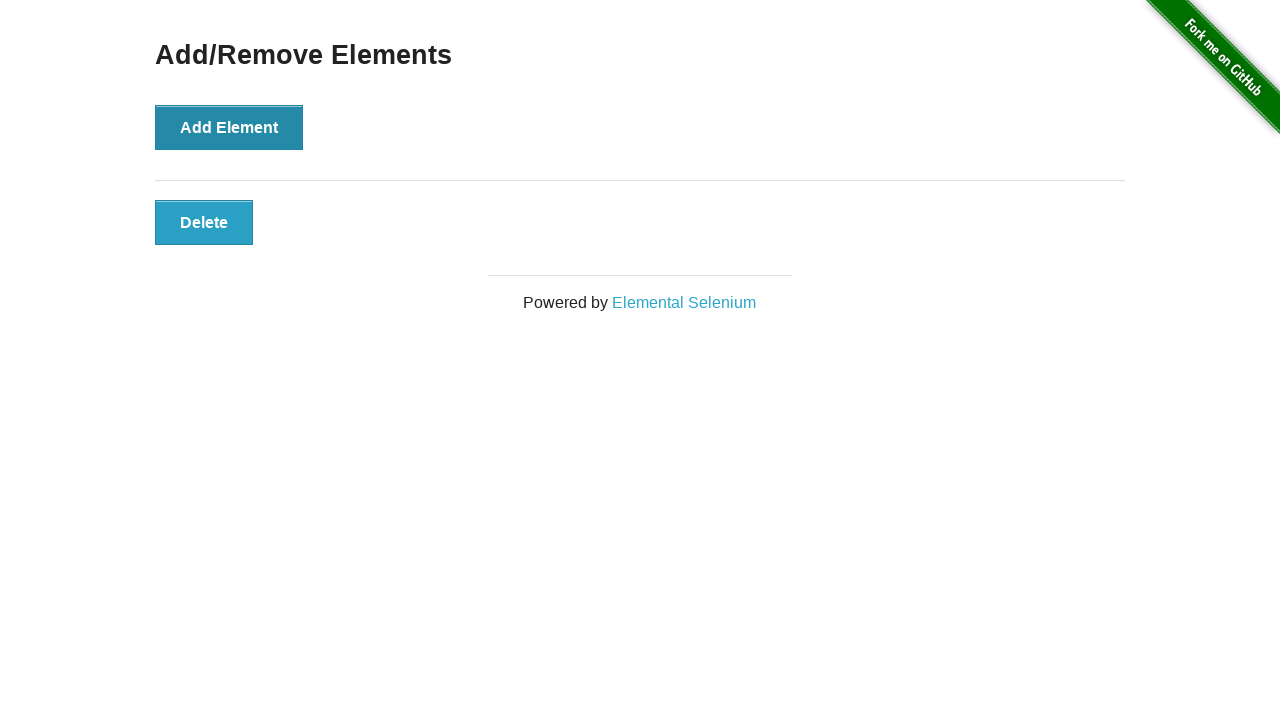

Verified remaining delete button is still displayed
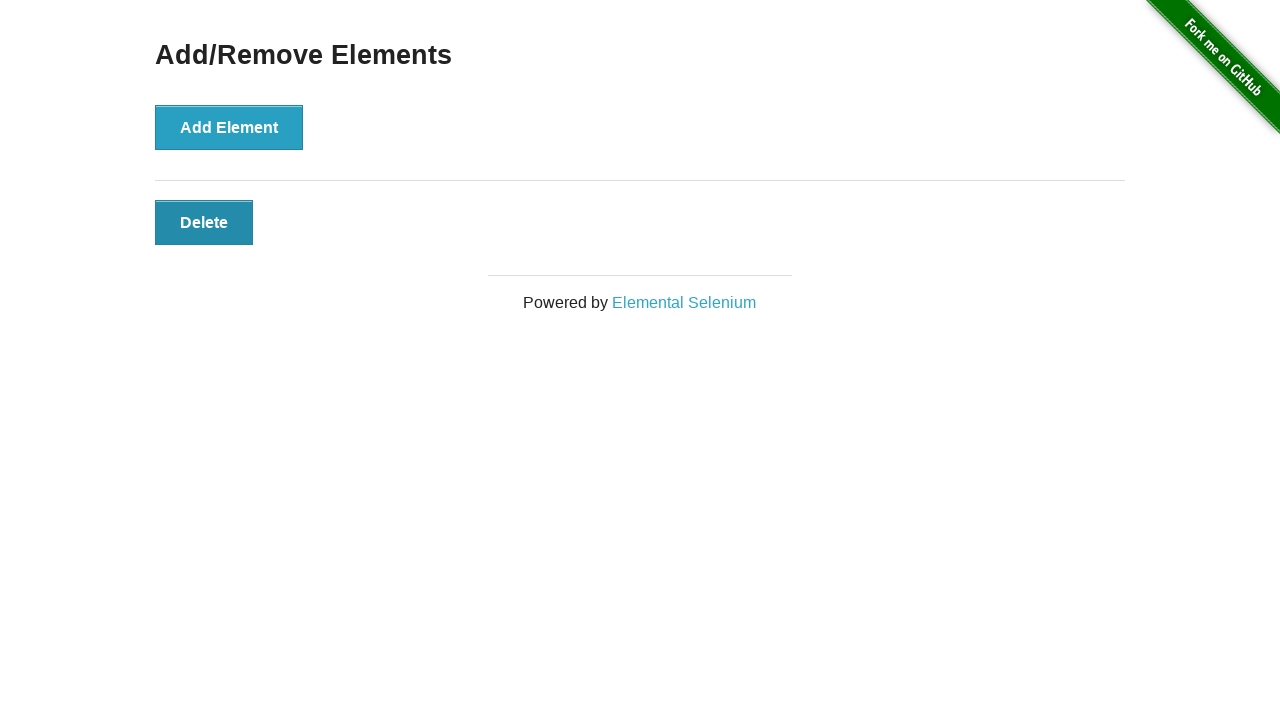

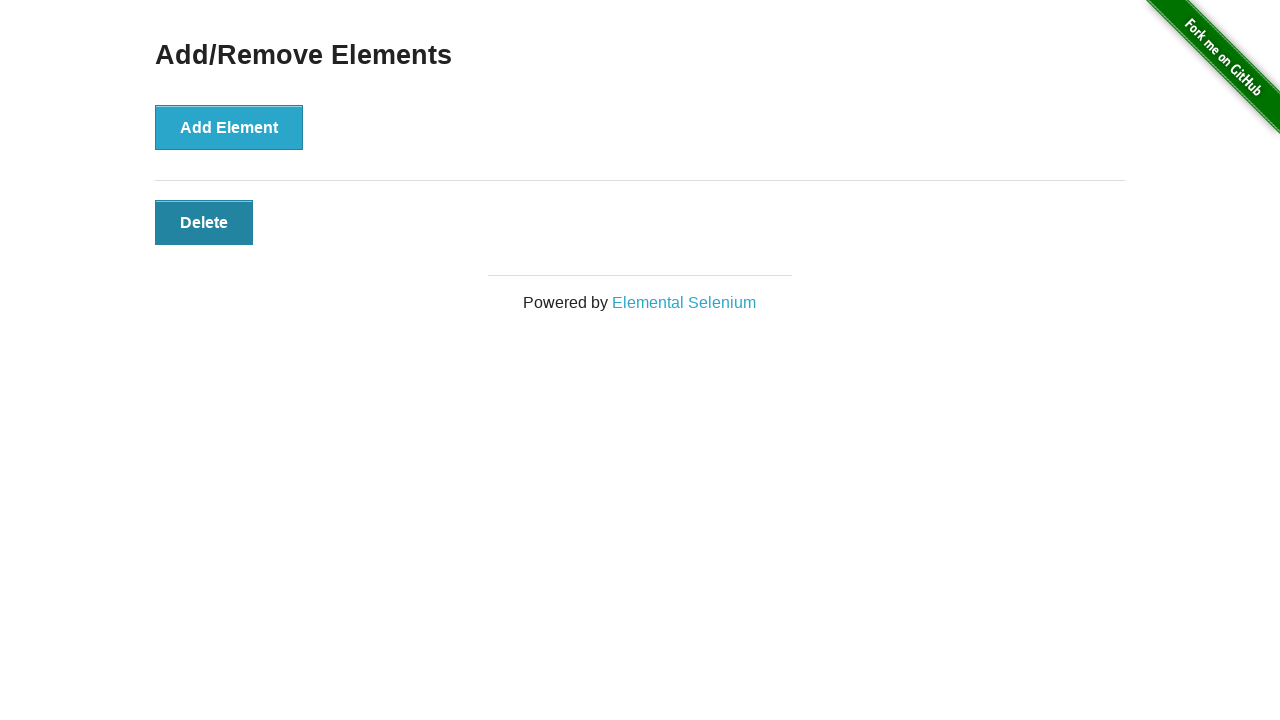